Tests contact form submission with valid email and name but empty message field

Starting URL: https://www.demoblaze.com/index.html

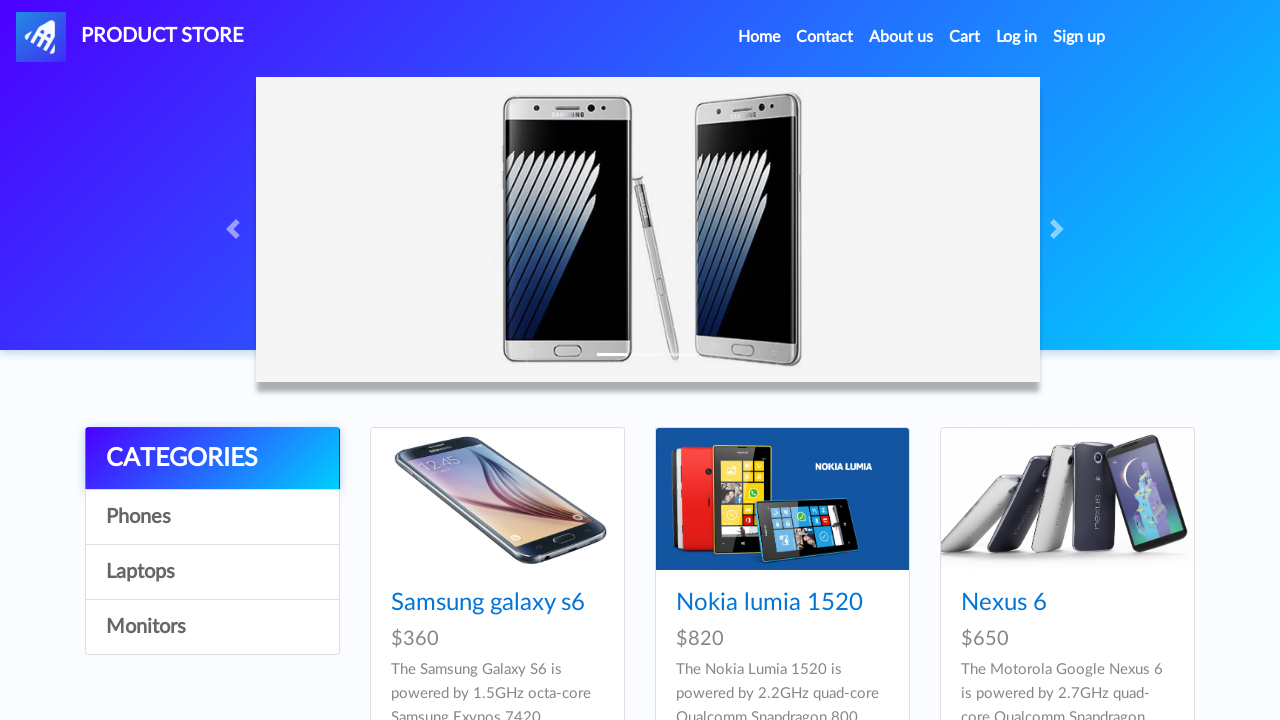

Clicked on Contact link to open contact form at (825, 37) on xpath=//a[contains(text(),'Contact')]
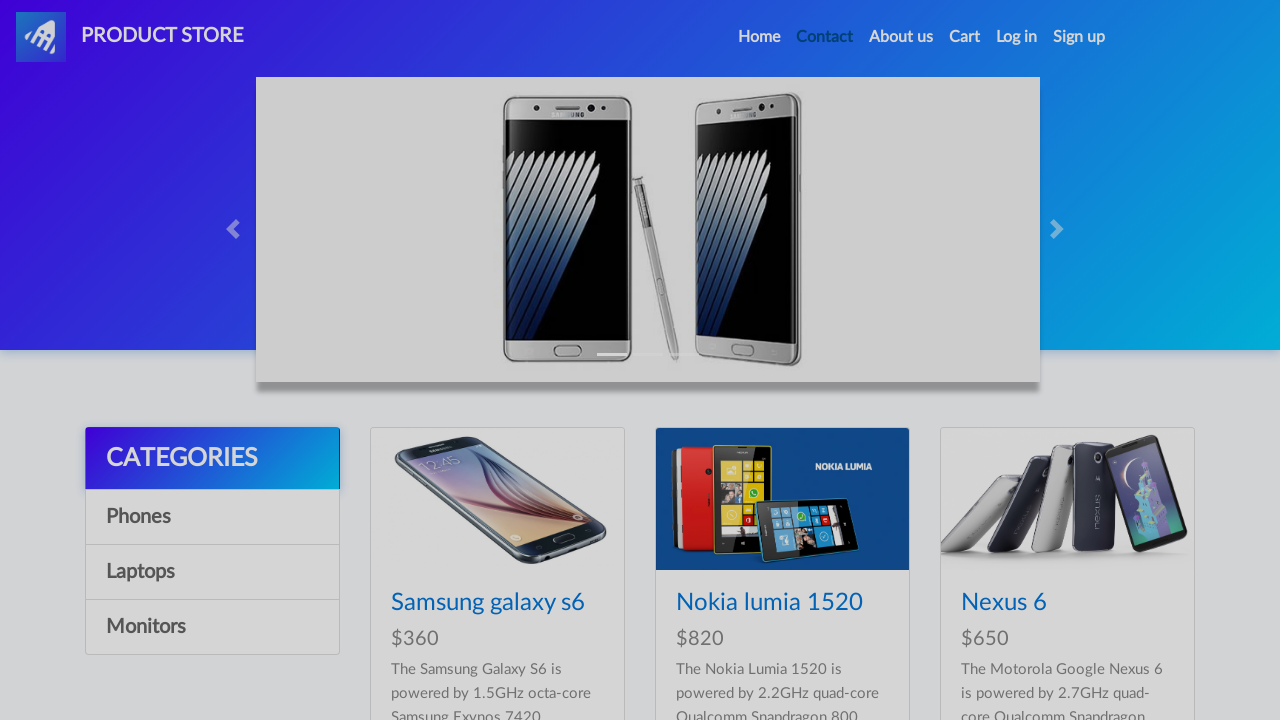

Contact form modal appeared with email field visible
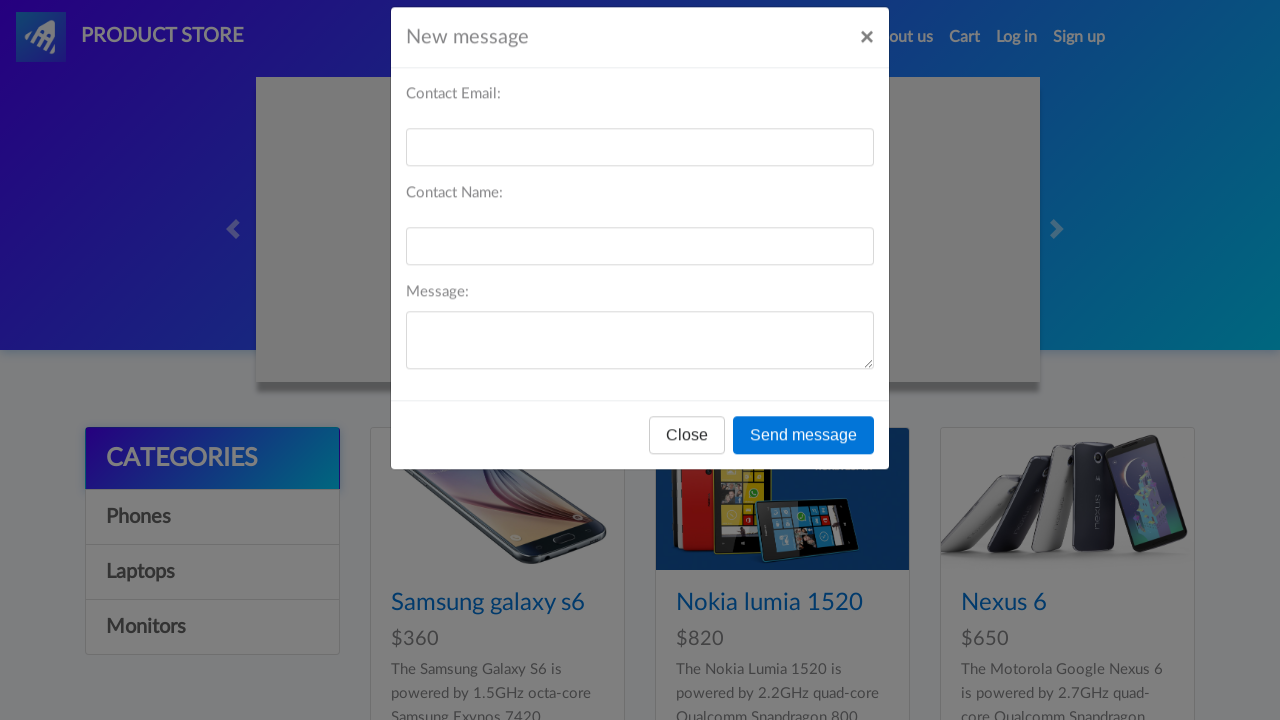

Filled email field with 'nadaaag@lmailcom' on #recipient-email
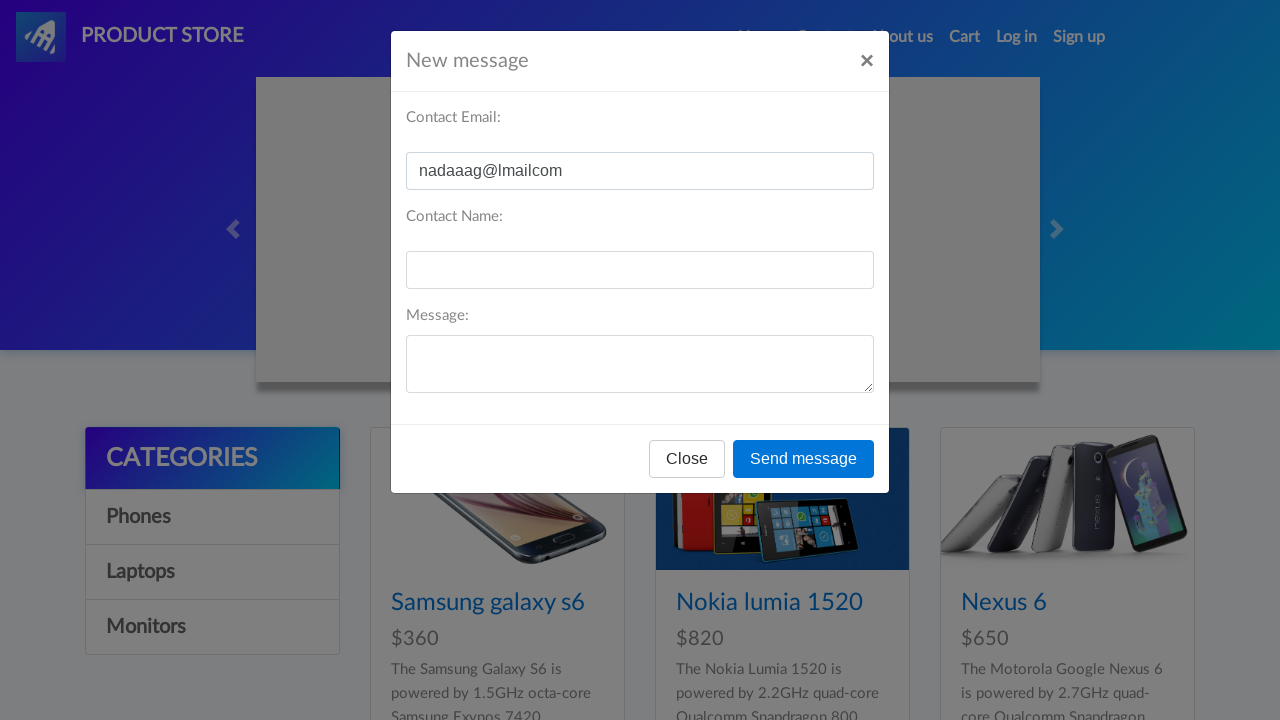

Filled name field with 'nada' on #recipient-name
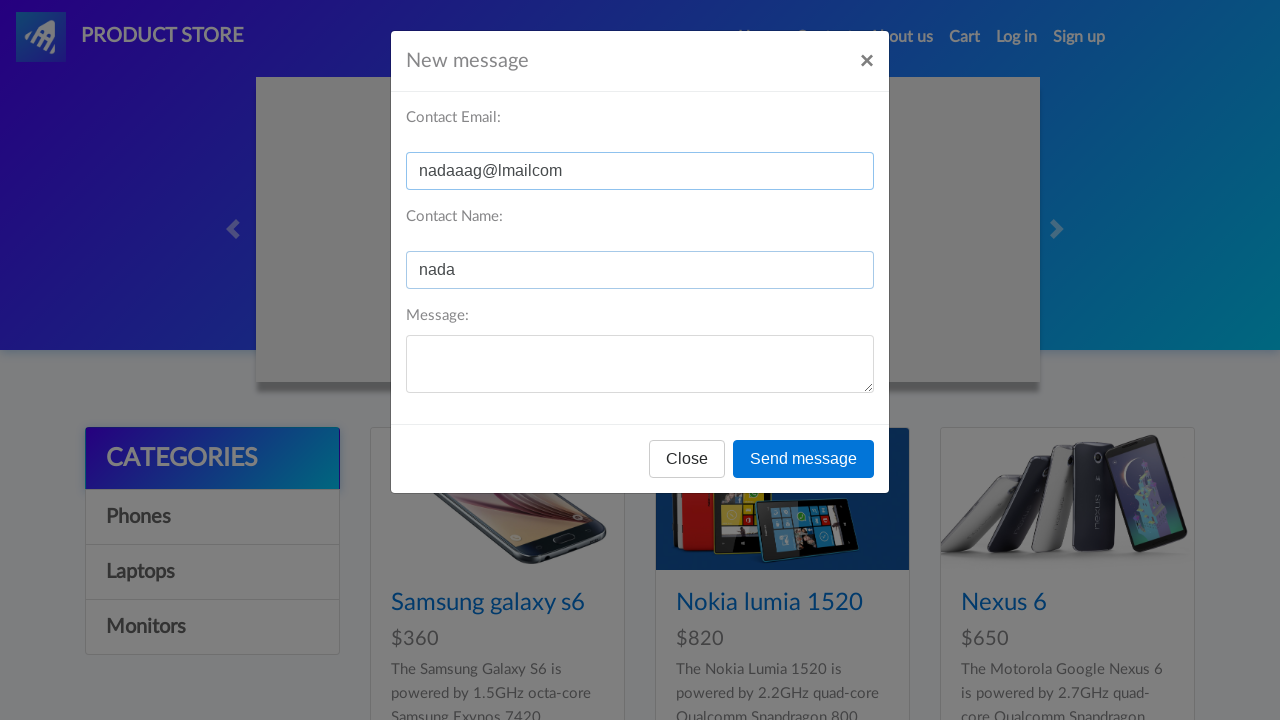

Left message field empty as per test requirement on #message-text
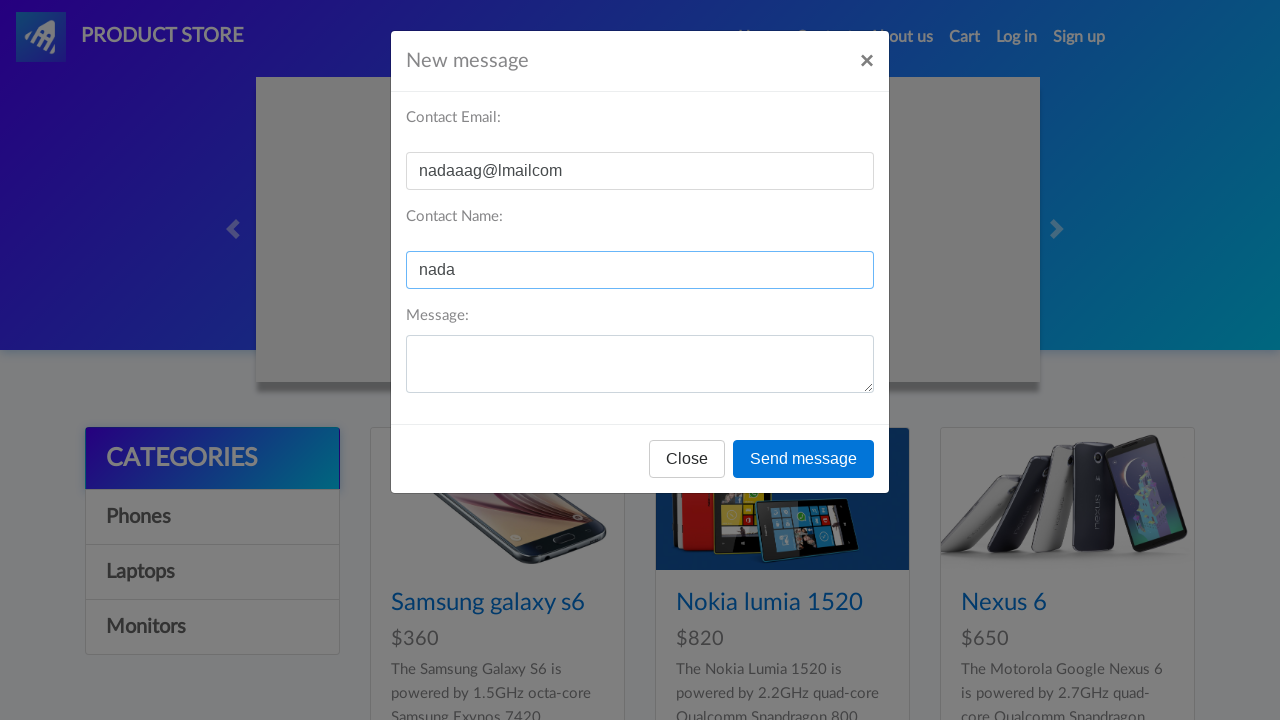

Clicked Send message button to submit contact form with empty message at (804, 459) on xpath=//button[contains(text(),'Send message')]
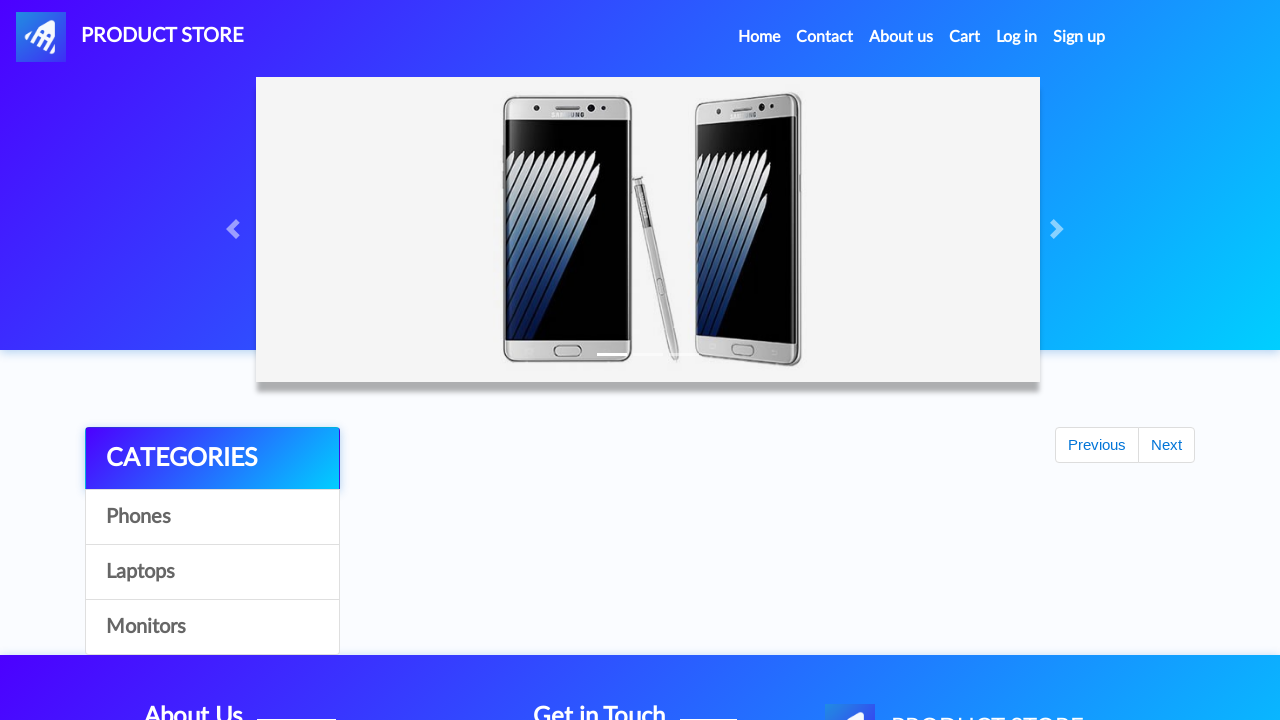

Set up alert dialog handler to accept any dialogs
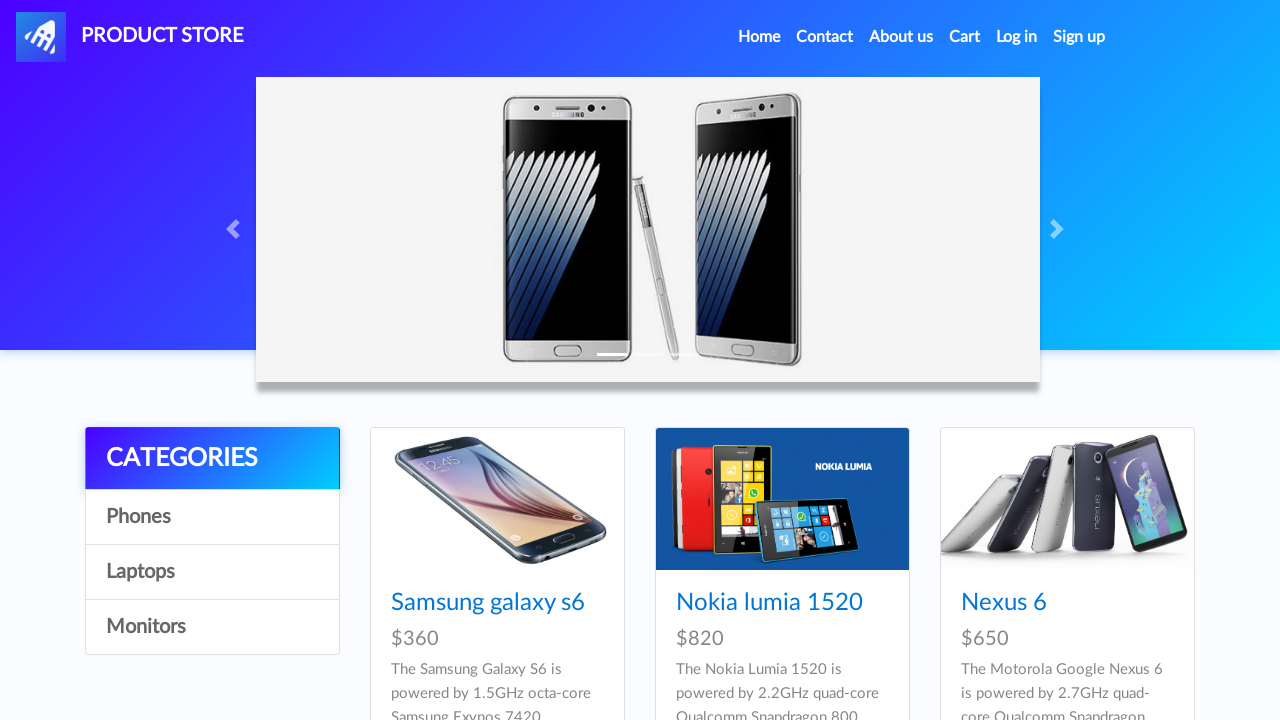

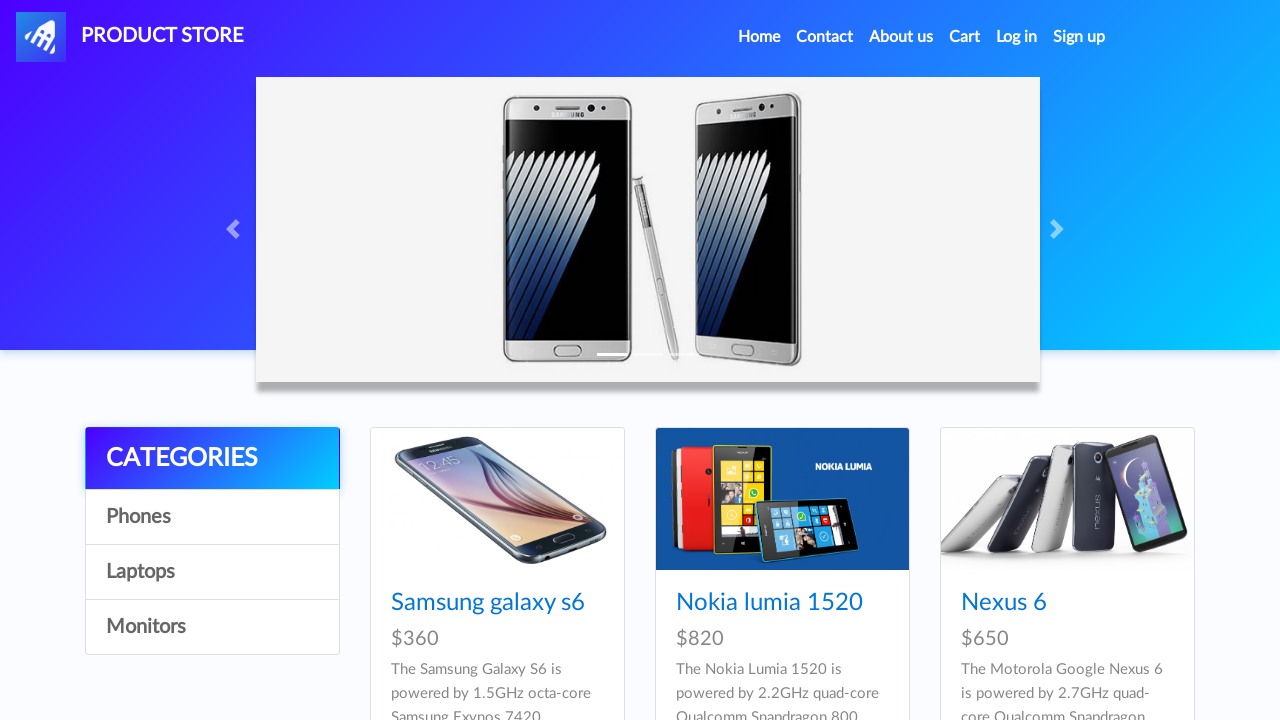